Comprehensive test of a Playwright practice page, interacting with various UI elements including buttons, forms, navigation links, input fields, and verifying text content across multiple sections

Starting URL: https://testautomationpractice.blogspot.com/p/playwrightpractice.html

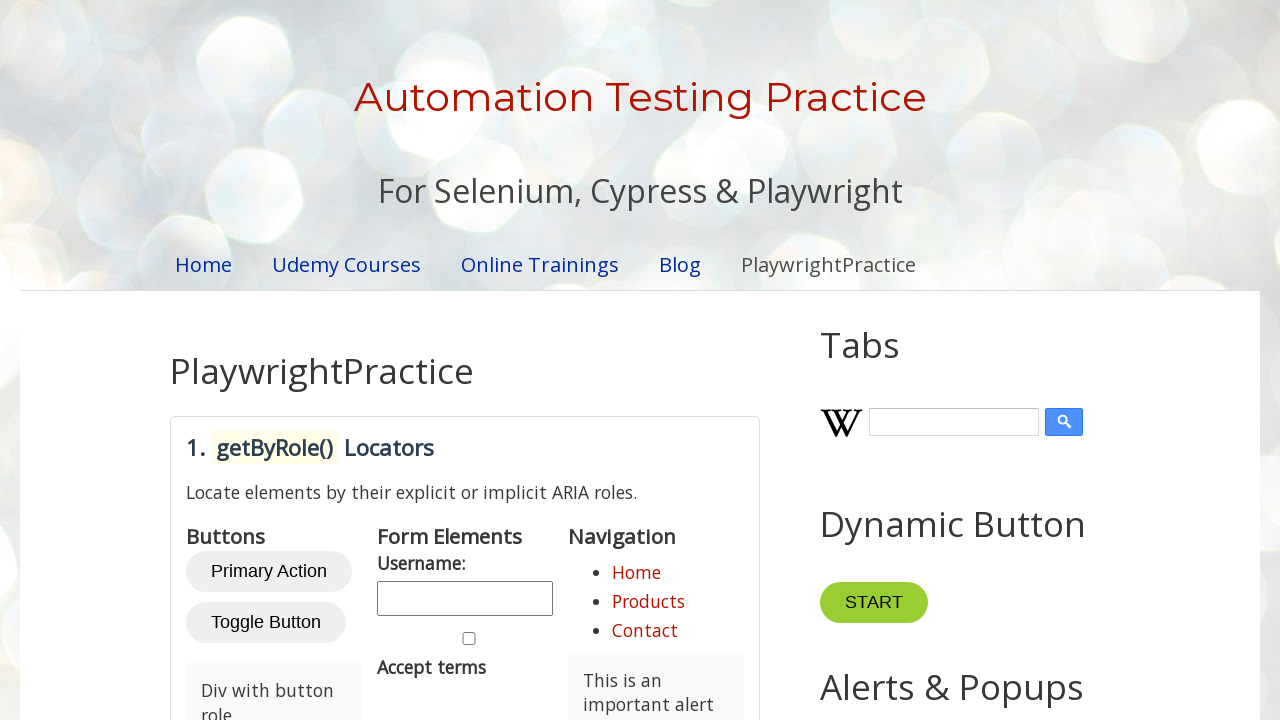

Waited for 'Automation Testing Practice' link to appear
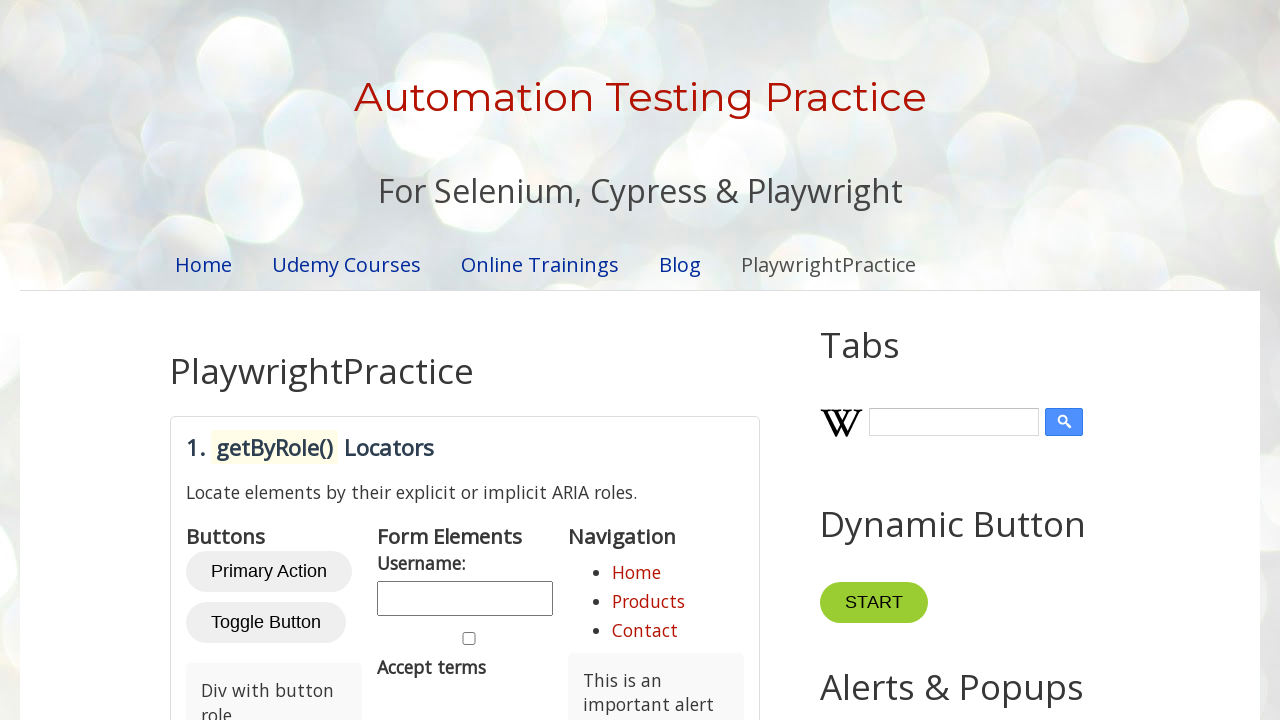

Waited for 'For Selenium, Cypress & Playwright' subtitle to appear
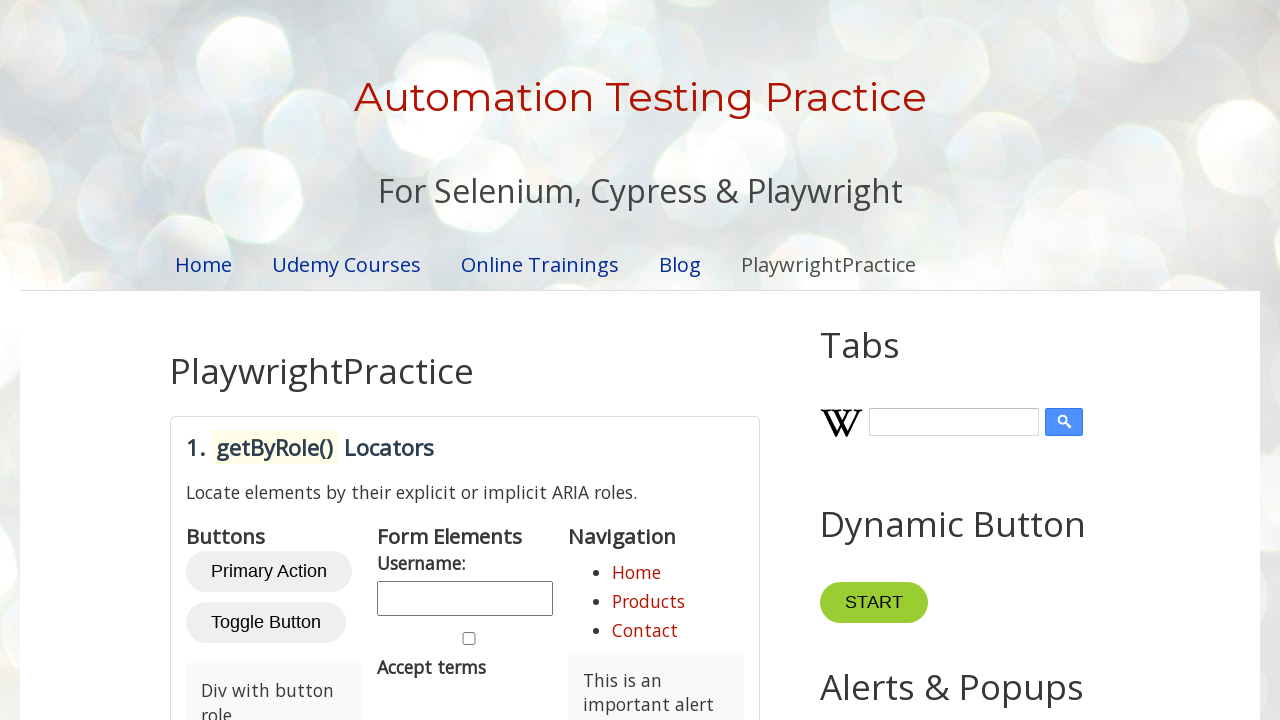

Clicked header link #1 at (640, 264) on #PageList2 >> ul >> nth=0
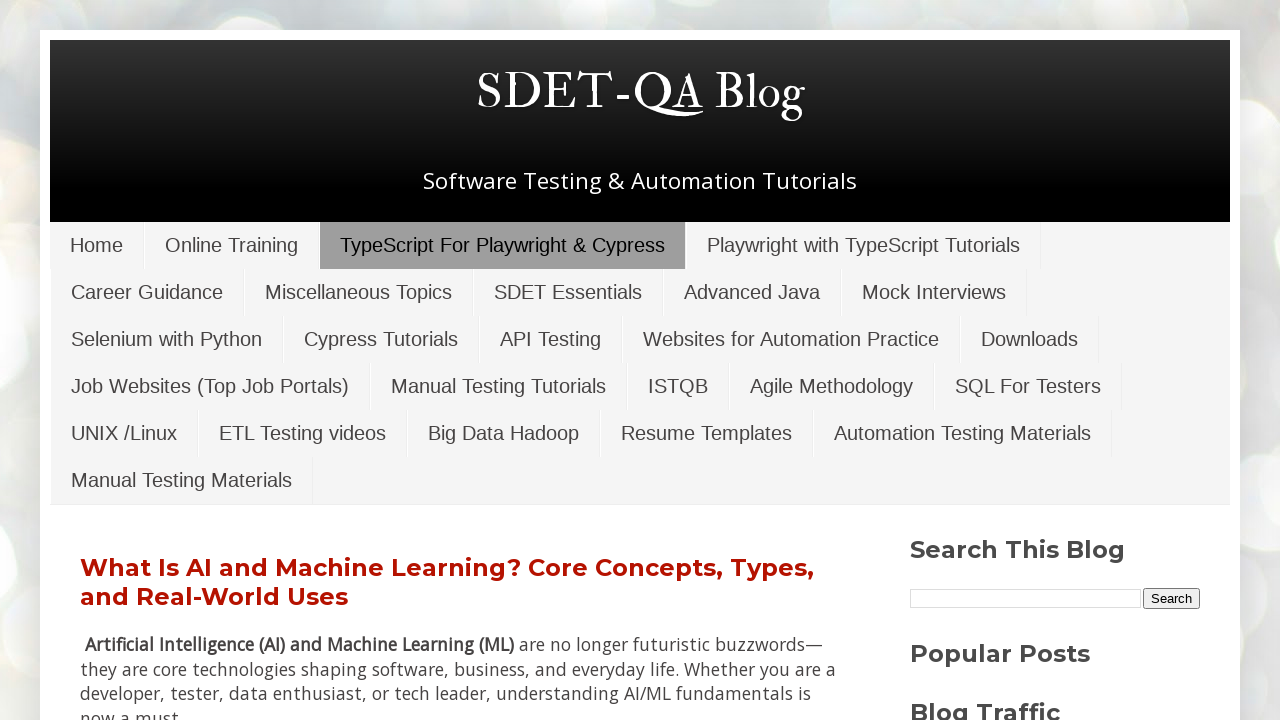

Navigated back to Playwright practice page after header link #1
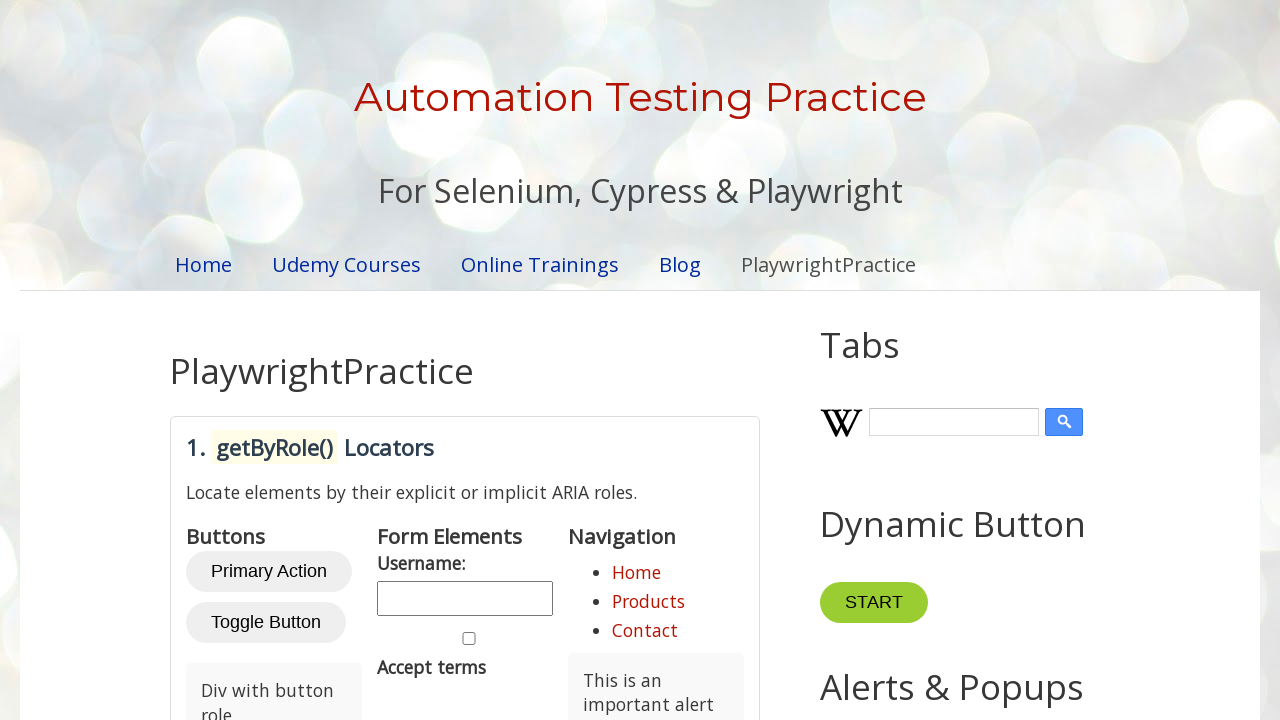

Waited for 'PlaywrightPractice' heading to appear
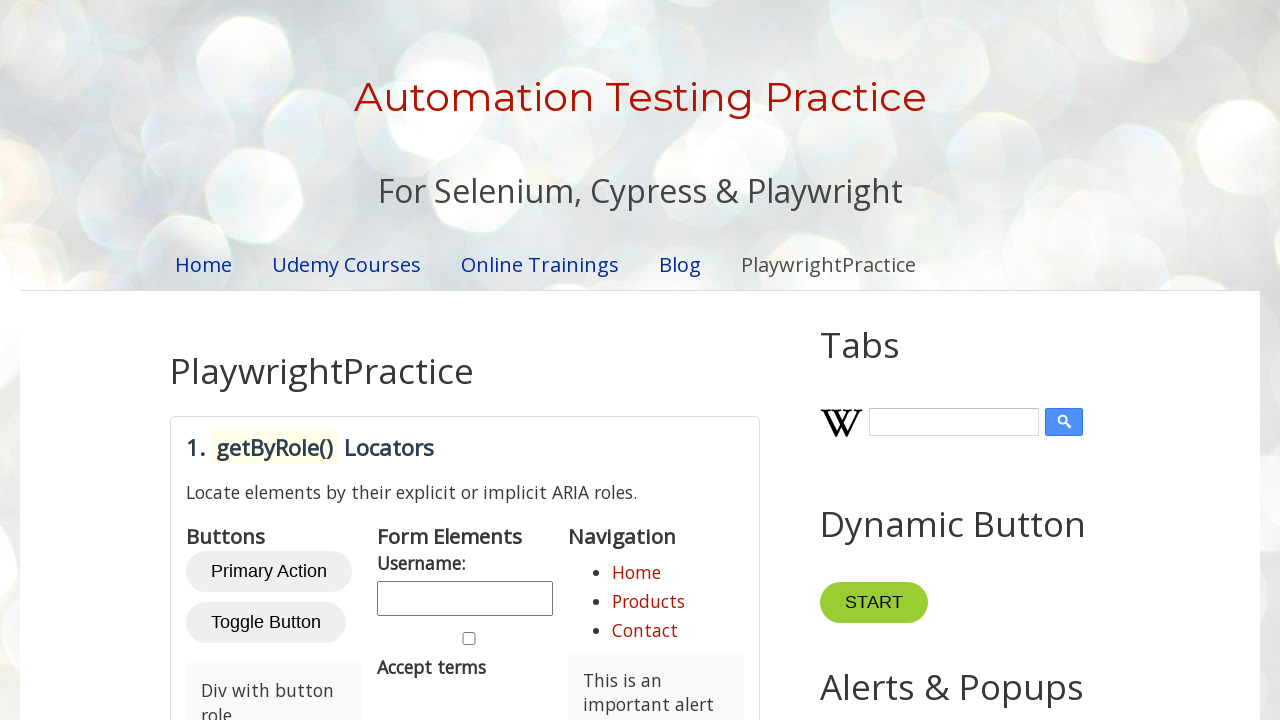

Waited for 'getByRole()' text to appear
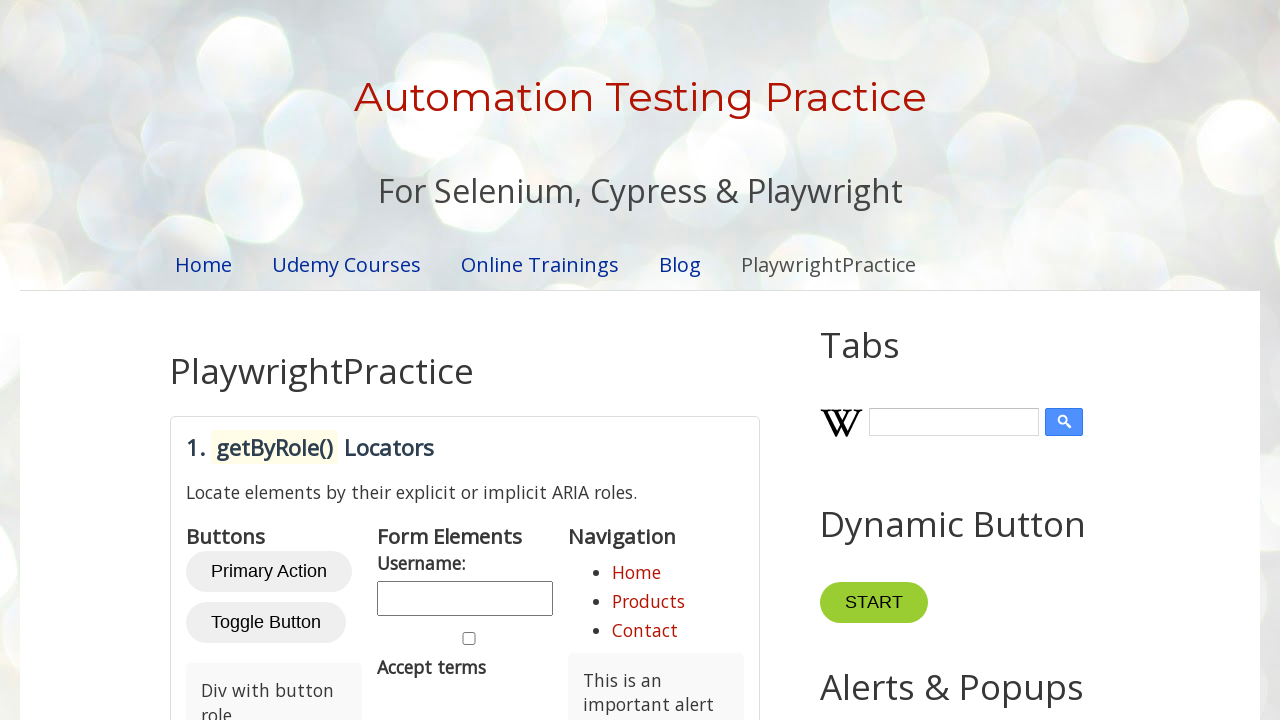

Clicked 'Primary Action' button at (269, 572) on xpath=//button[normalize-space()='Primary Action']
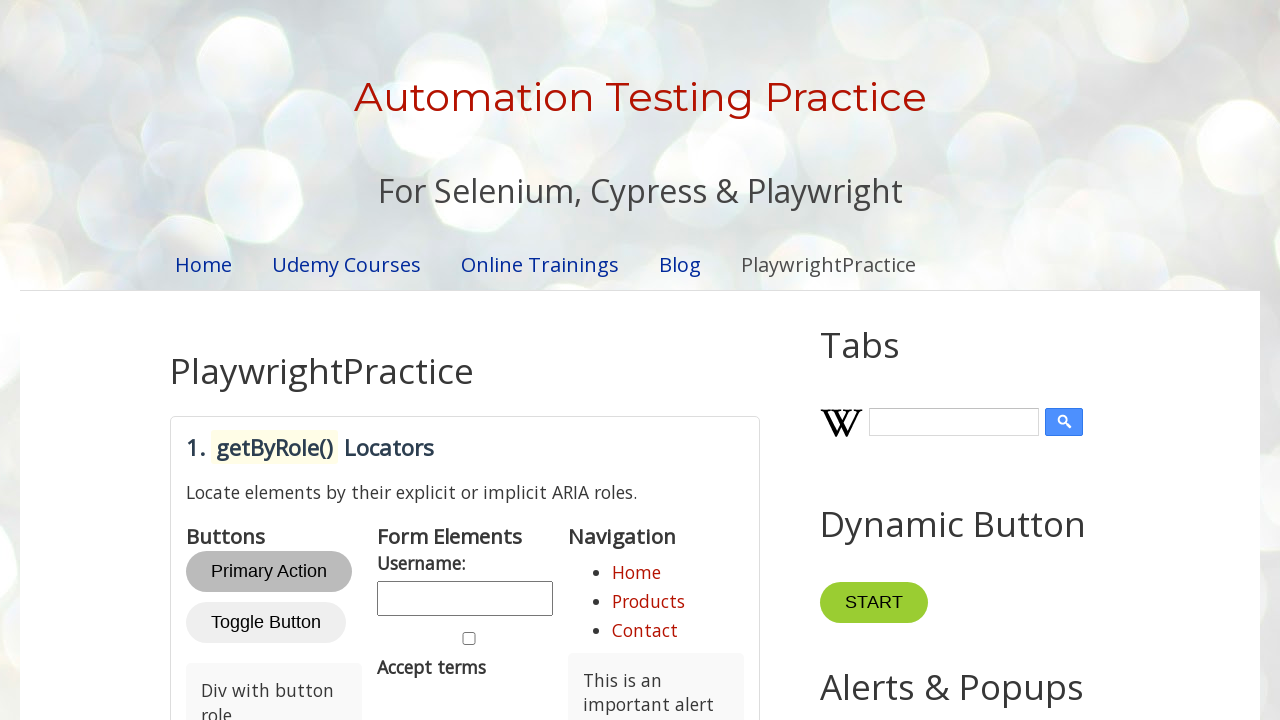

Clicked 'Toggle Button' button at (266, 623) on xpath=//button[normalize-space()='Toggle Button']
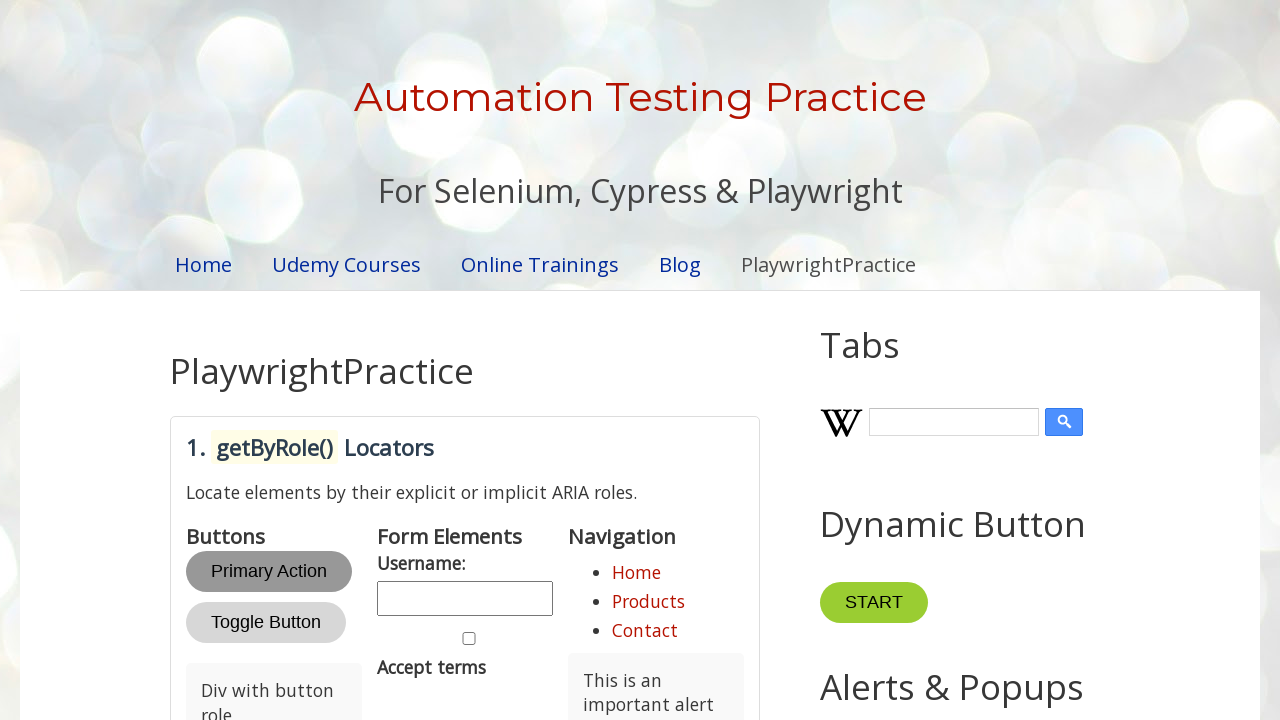

Filled username field with 'Pavan' on #username
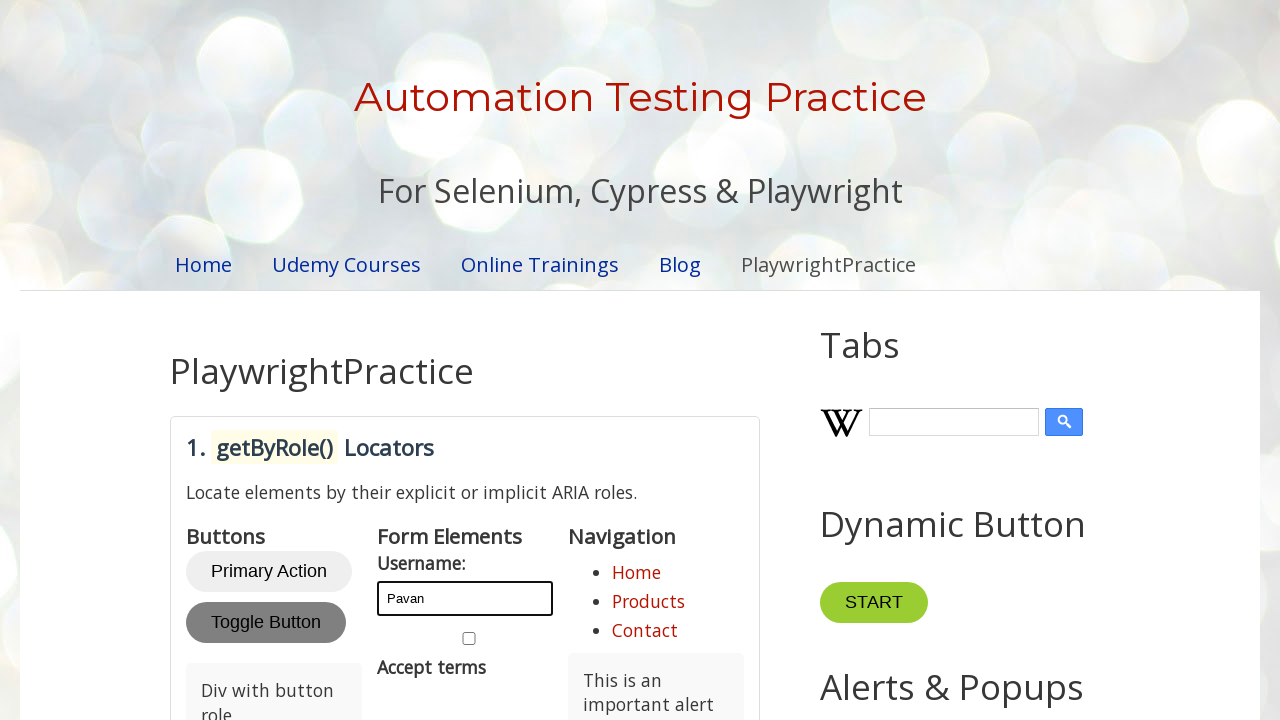

Clicked navigation link #1 at (656, 601) on xpath=//nav[@role='navigation'] >> ul >> nth=0
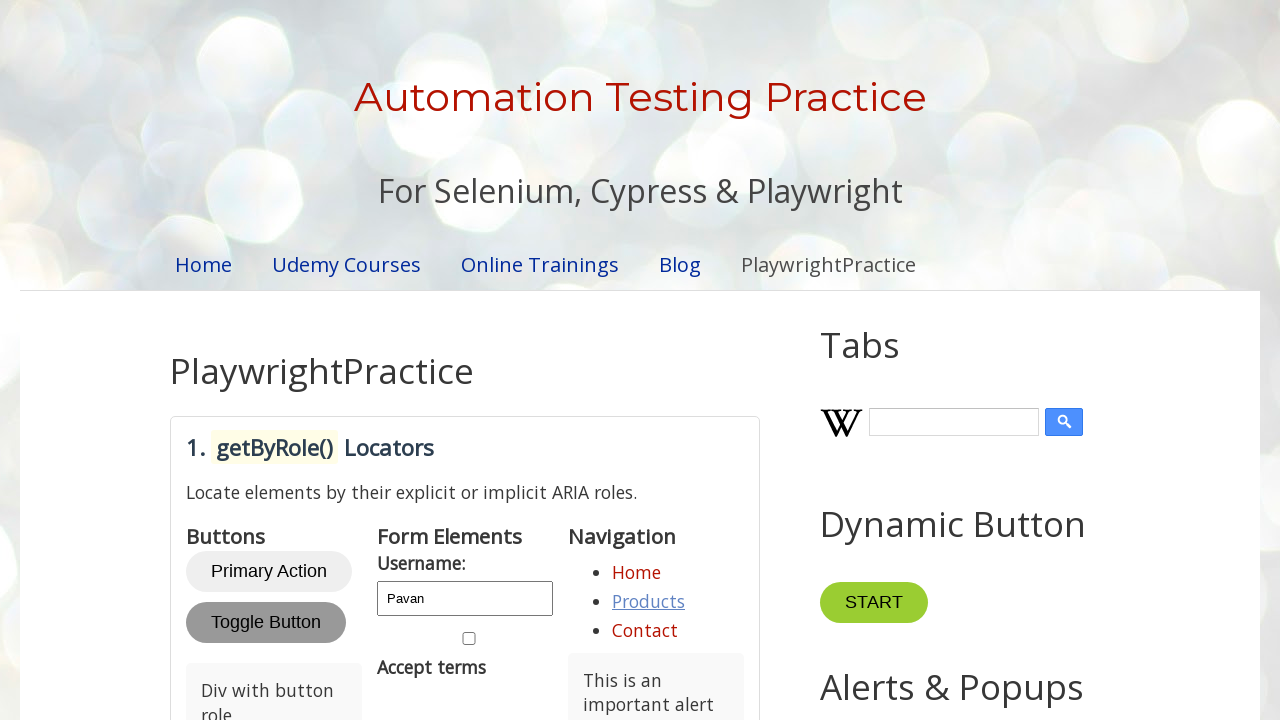

Navigated back to Playwright practice page after navigation link #1
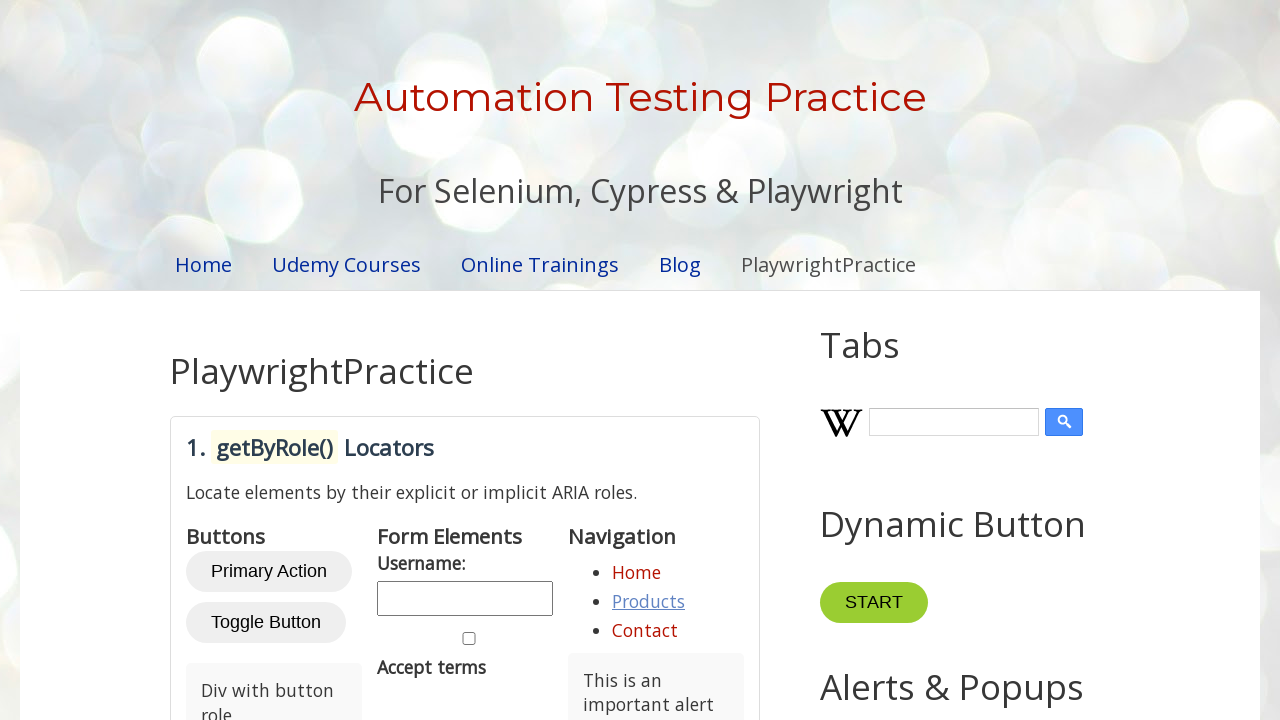

Clicked 'Accept terms' checkbox at (465, 653) on xpath=//label[normalize-space()='Accept terms']
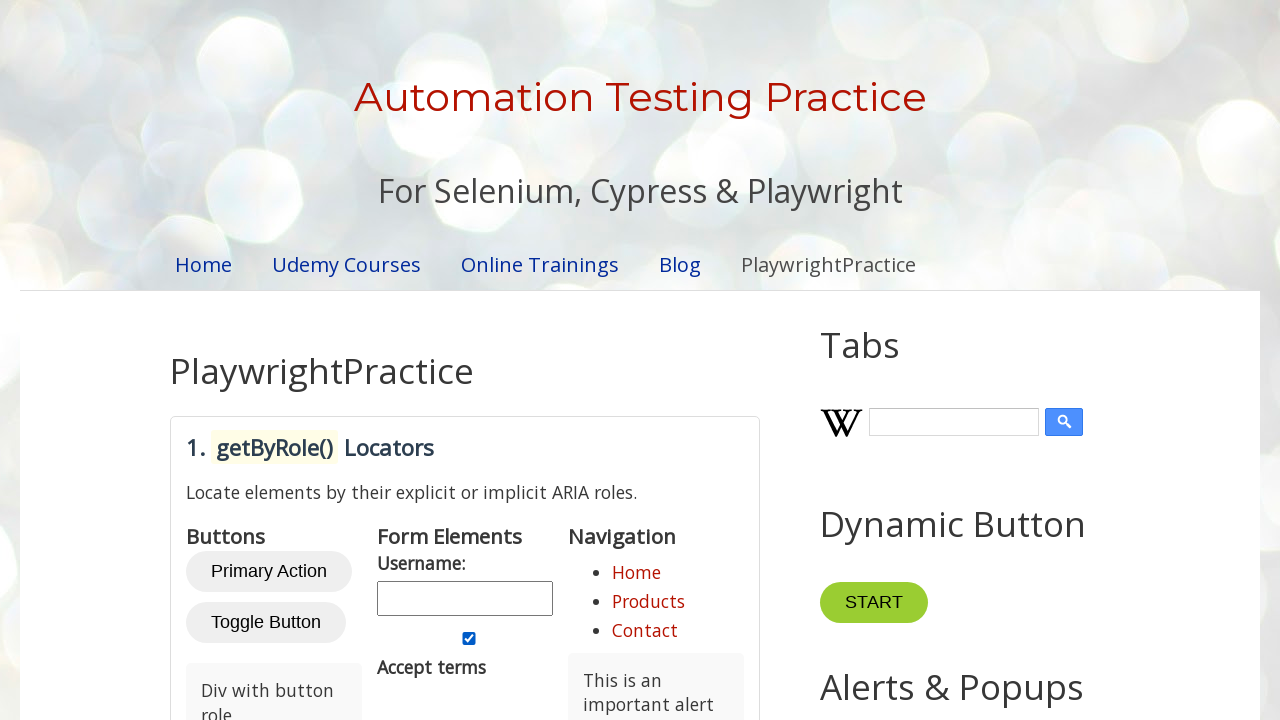

Clicked 'link' element at (382, 361) on xpath=//a[normalize-space()='link']
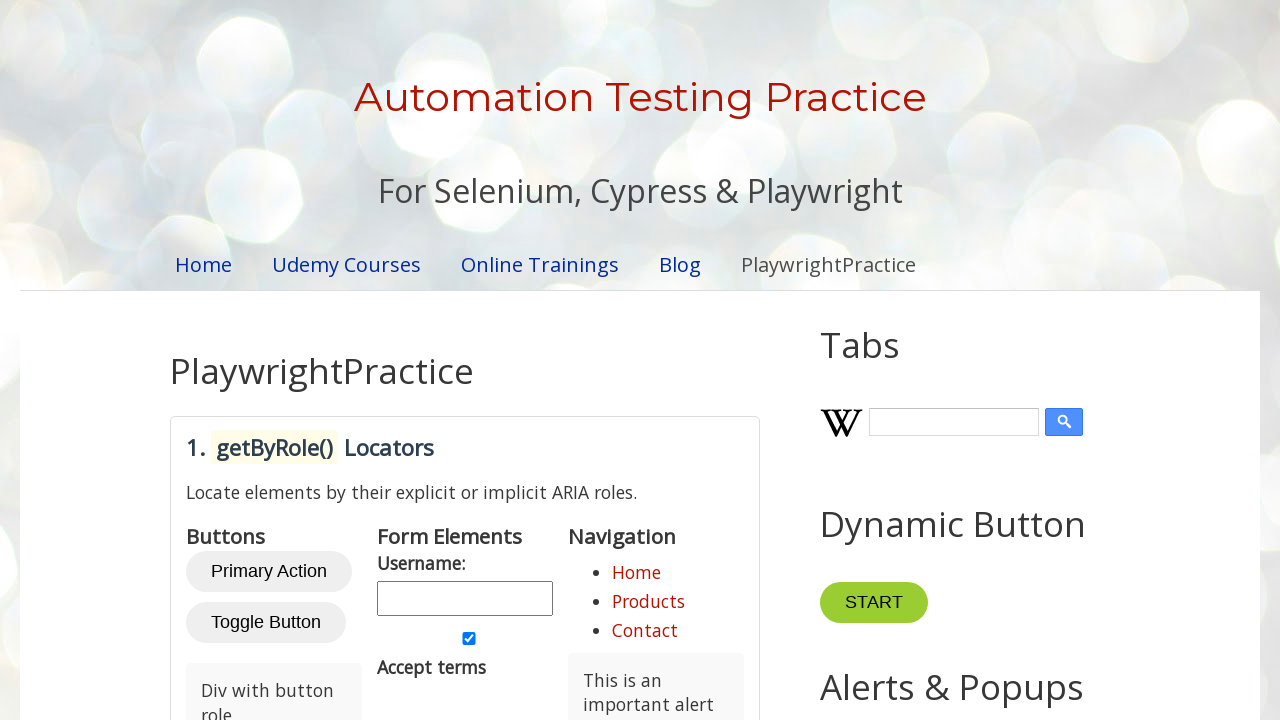

Scrolled 'Submit Form' button into view
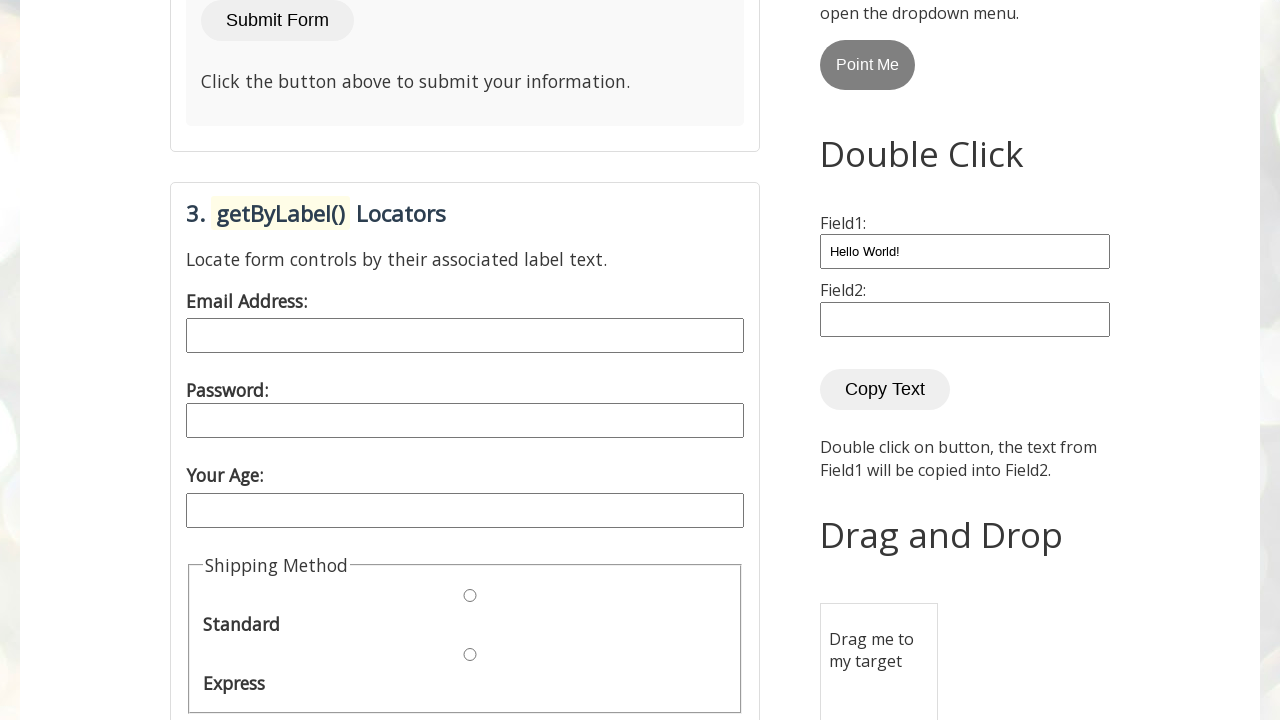

Clicked 'Submit Form' button at (278, 21) on xpath=//button[normalize-space()='Submit Form']
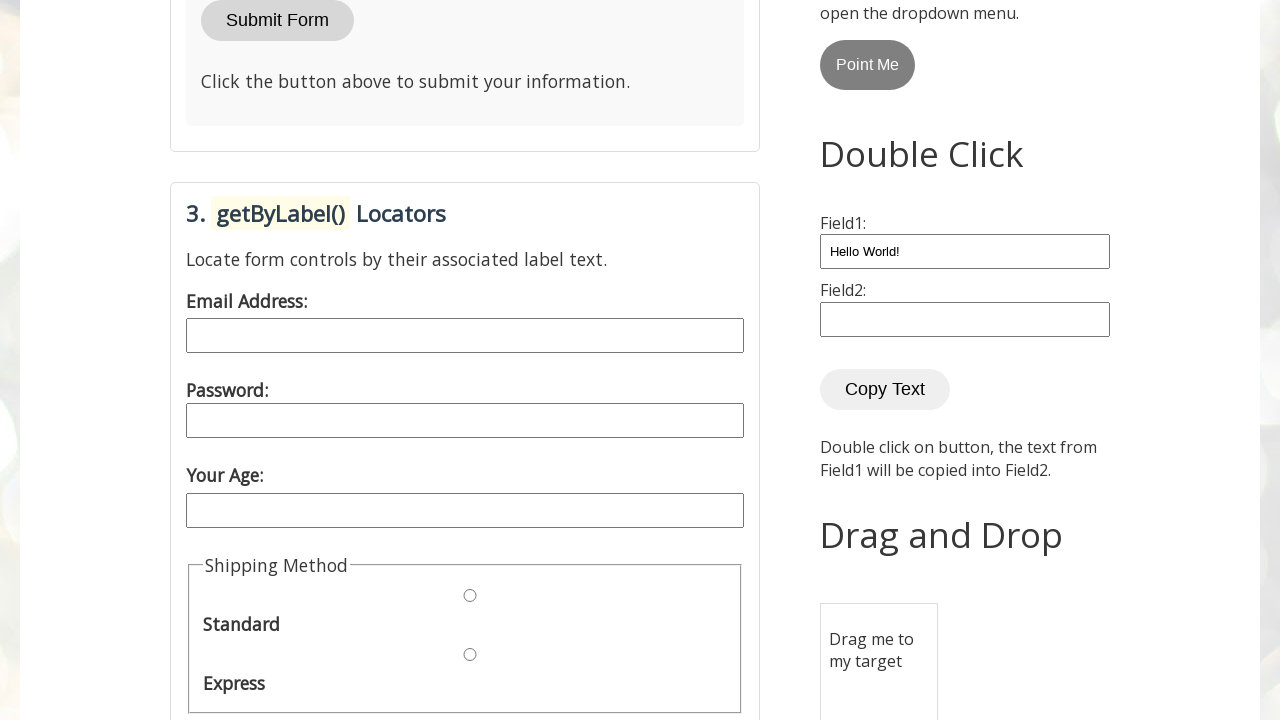

Filled email field with 'thar@gmail.com' on #email
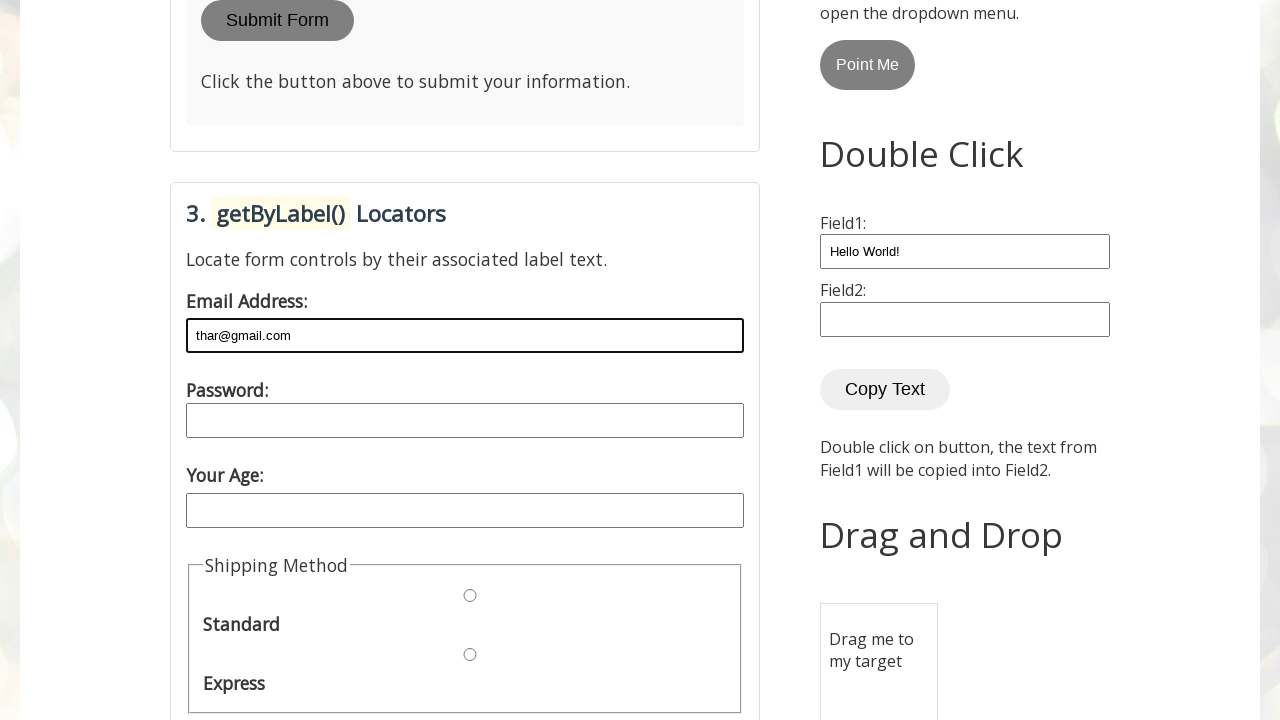

Filled password field with '123456' on input[name='password']
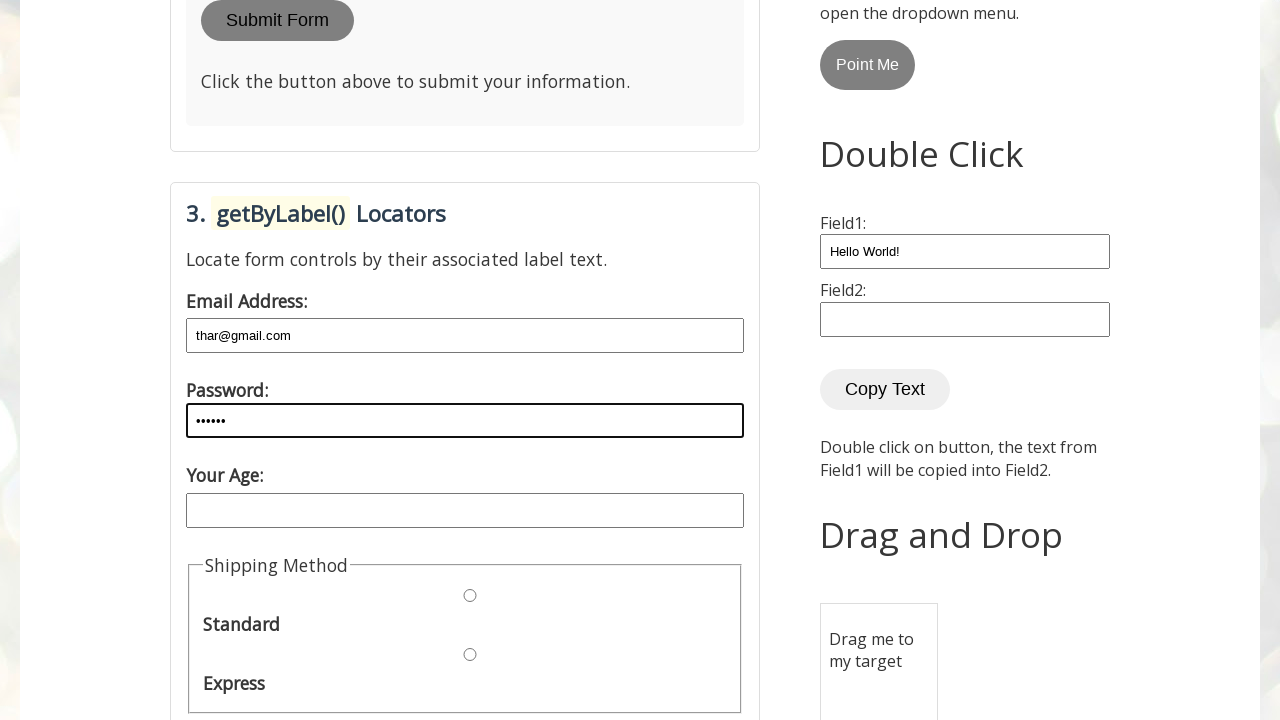

Filled age field with '20' on //input[@type='number']
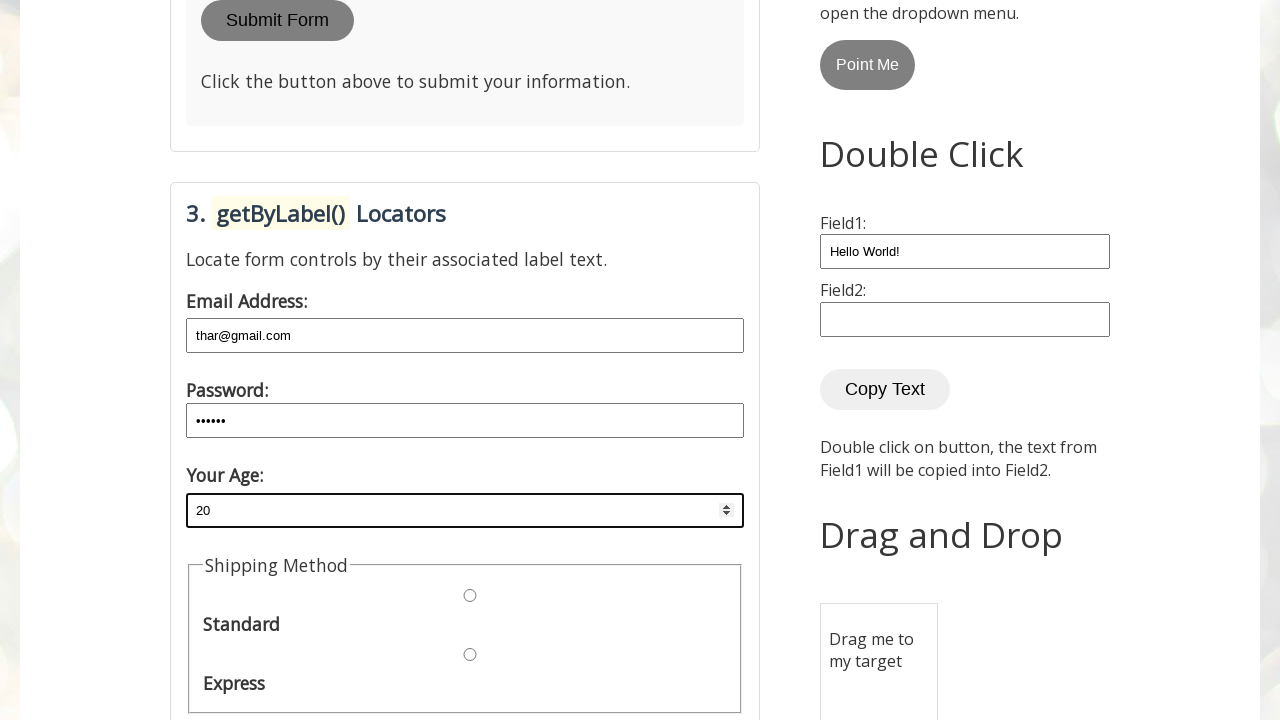

Clicked 'Standard' shipping option at (465, 610) on xpath=//label[normalize-space()='Standard']
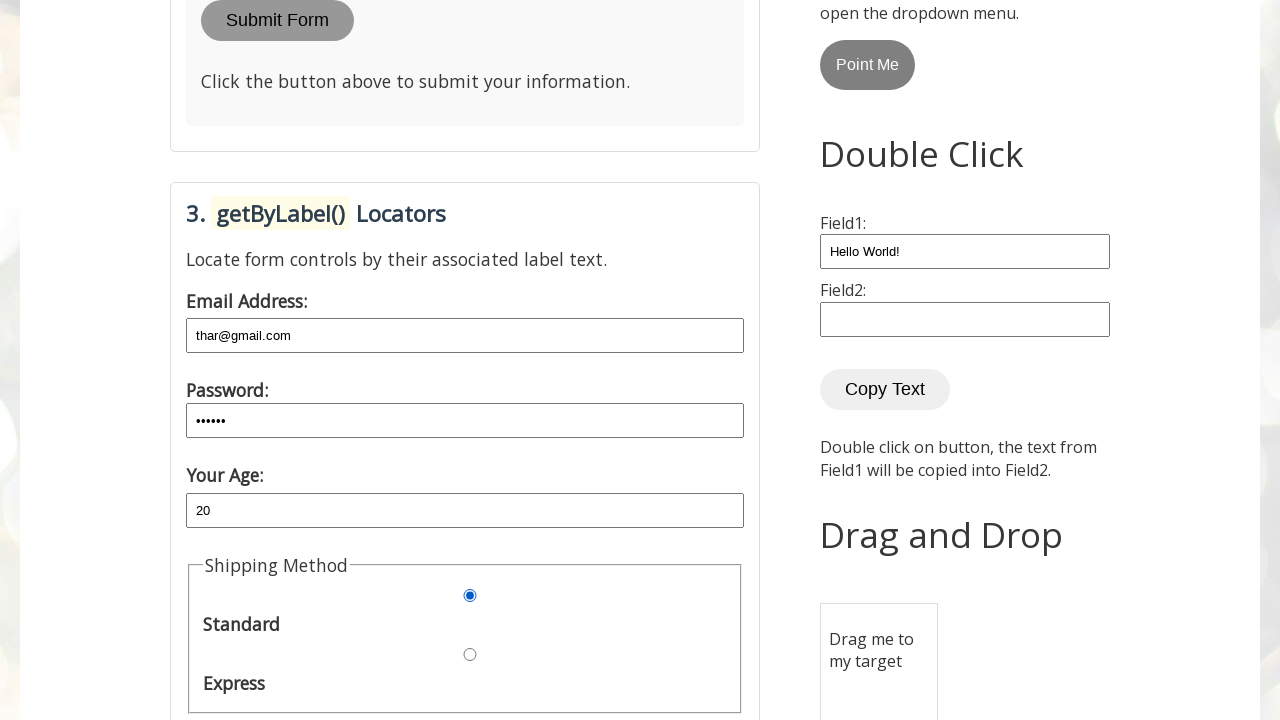

Clicked 'Express' shipping option at (465, 669) on xpath=//label[normalize-space()='Express']
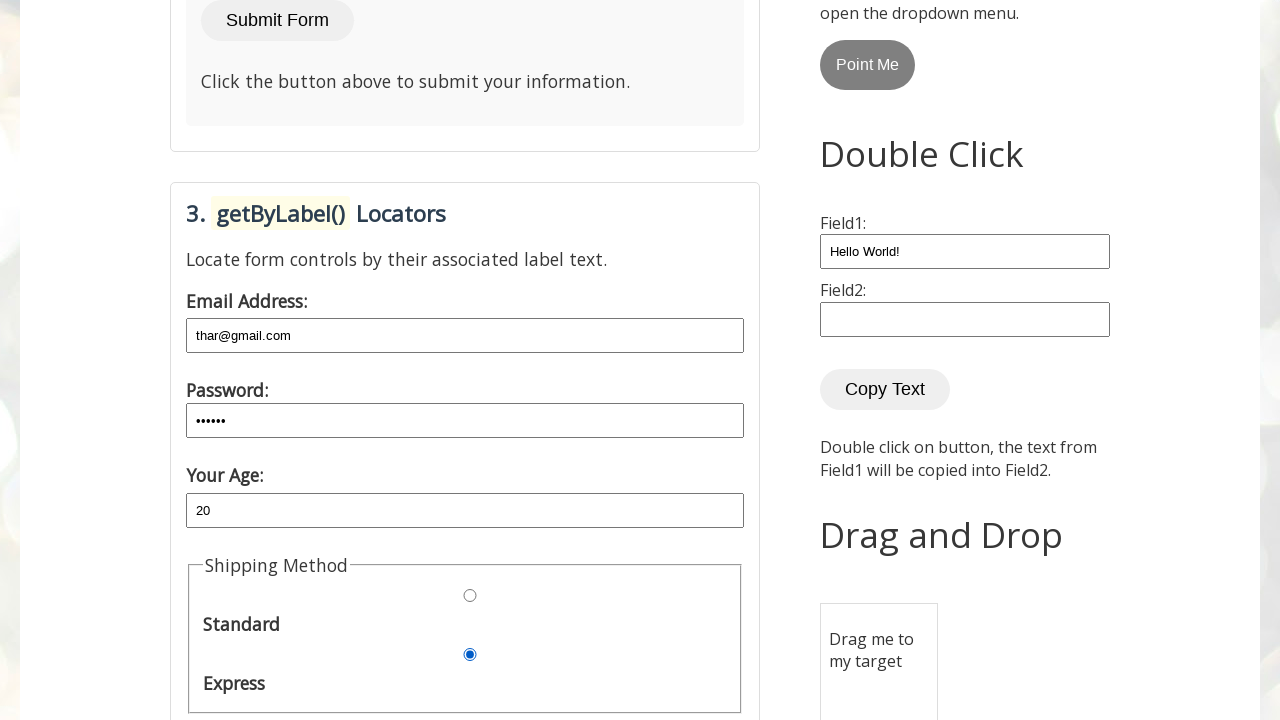

Filled full name field with 'tharushi' on //input[@placeholder='Enter your full name']
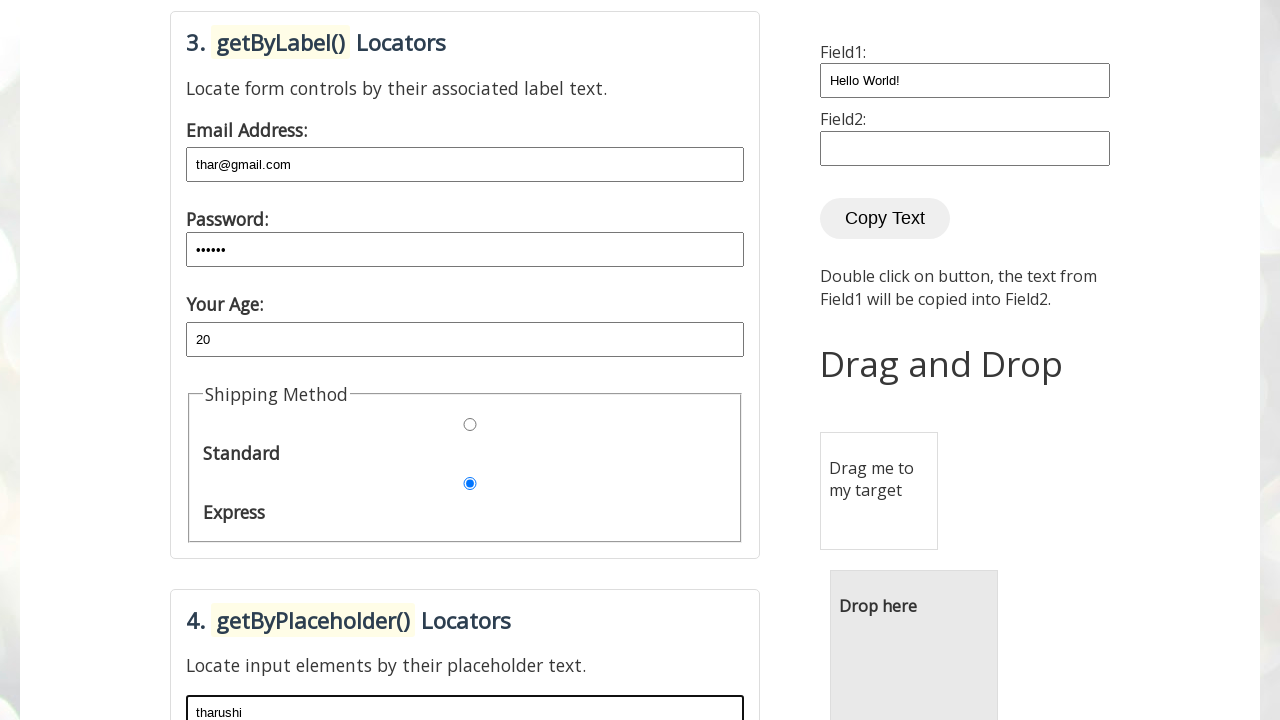

Filled phone number field with '0771234567' on //input[@placeholder='Phone number (xxx-xxx-xxxx)']
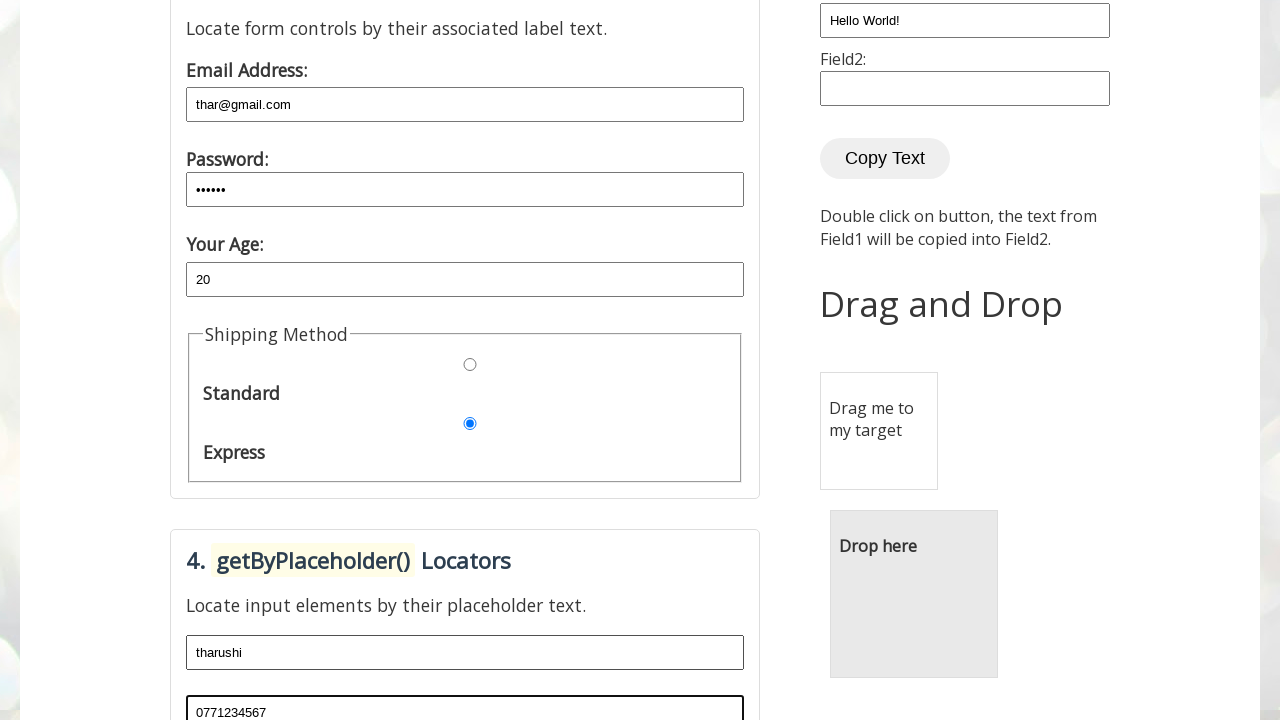

Filled message field with 'Hello' on //textarea[@placeholder='Type your message here...']
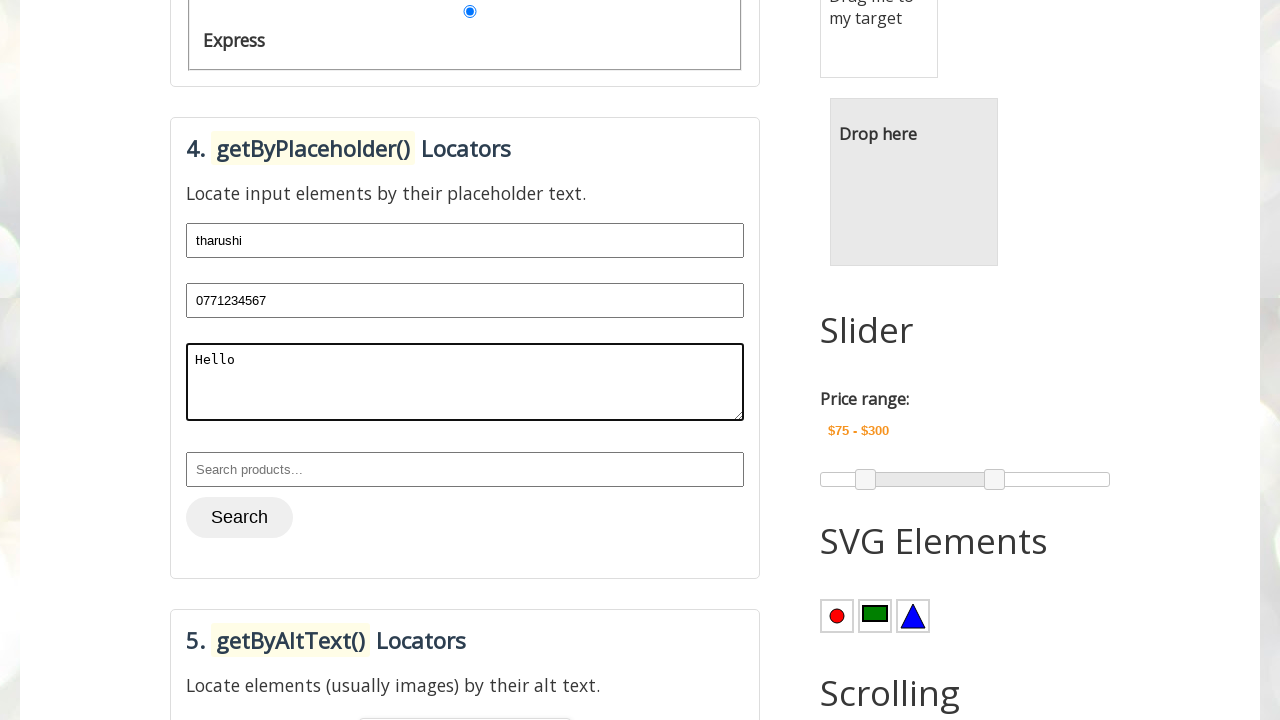

Filled product search field with 'Nishara' on //input[@placeholder='Search products...']
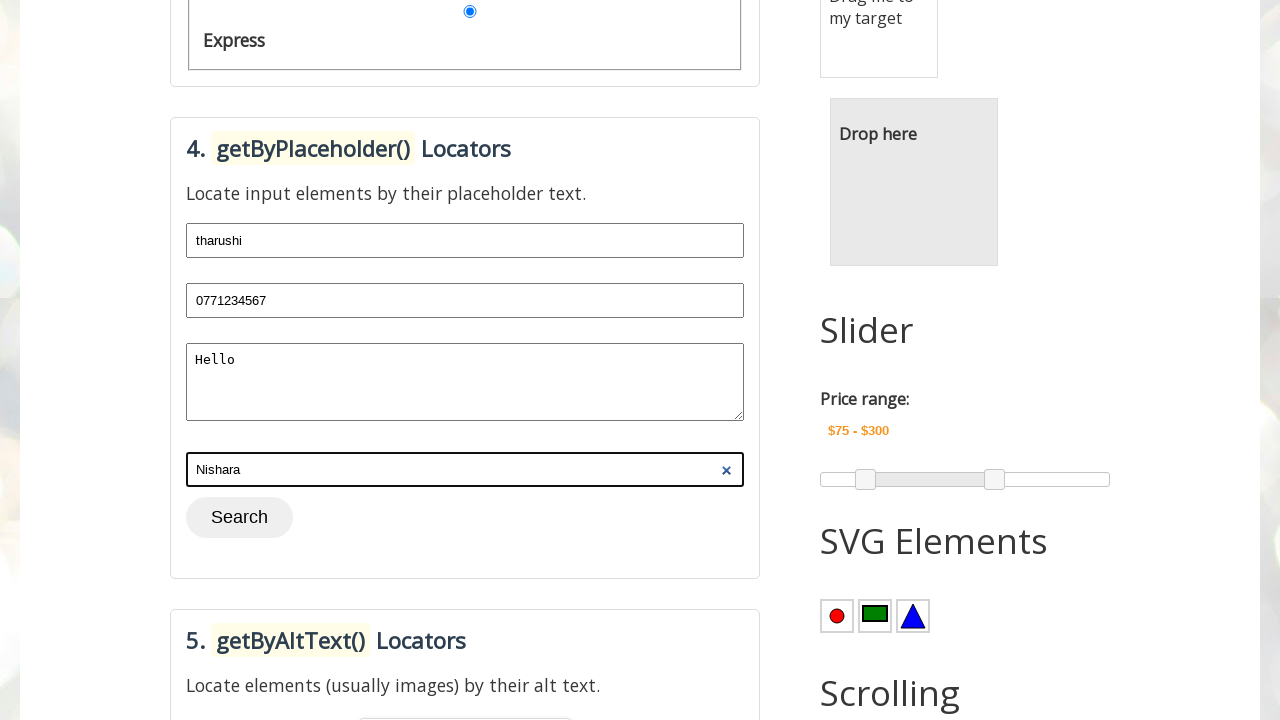

Clicked 'Search' button at (240, 517) on xpath=//button[normalize-space()='Search']
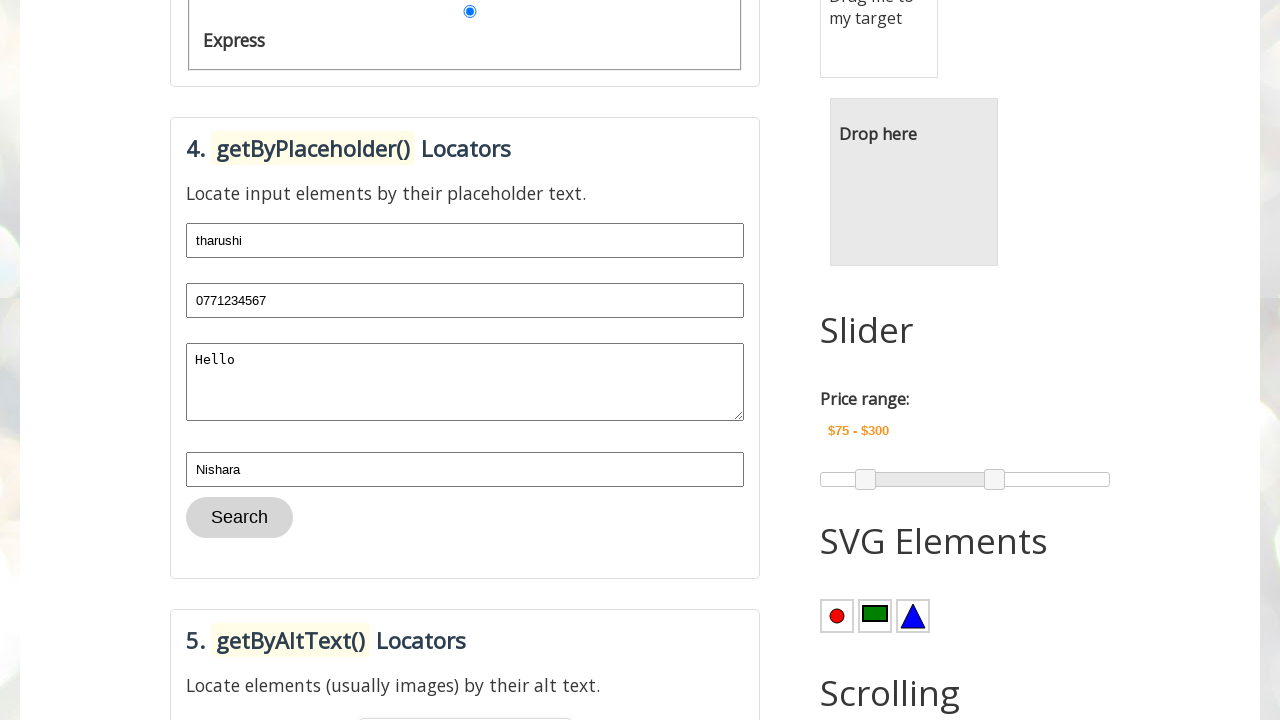

Clicked 'Save' button at (232, 360) on xpath=//button[normalize-space()='Save']
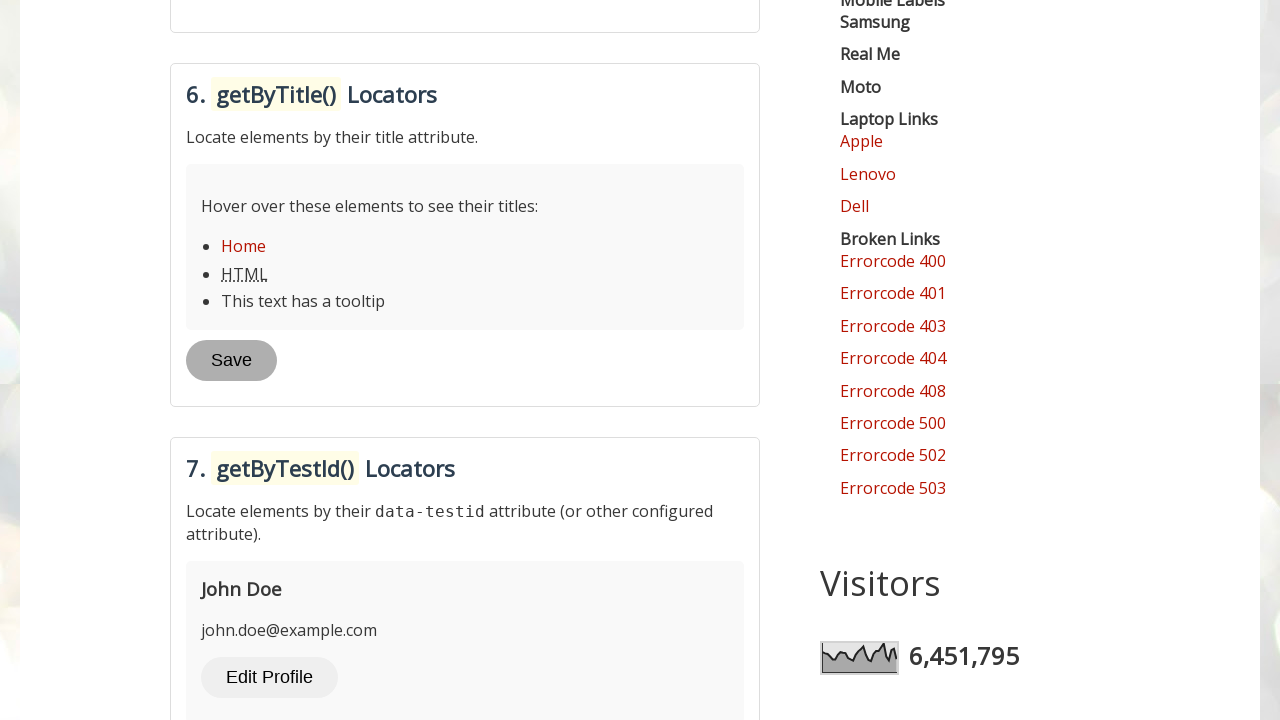

Clicked 'Edit Profile' button at (270, 678) on xpath=//button[normalize-space()='Edit Profile']
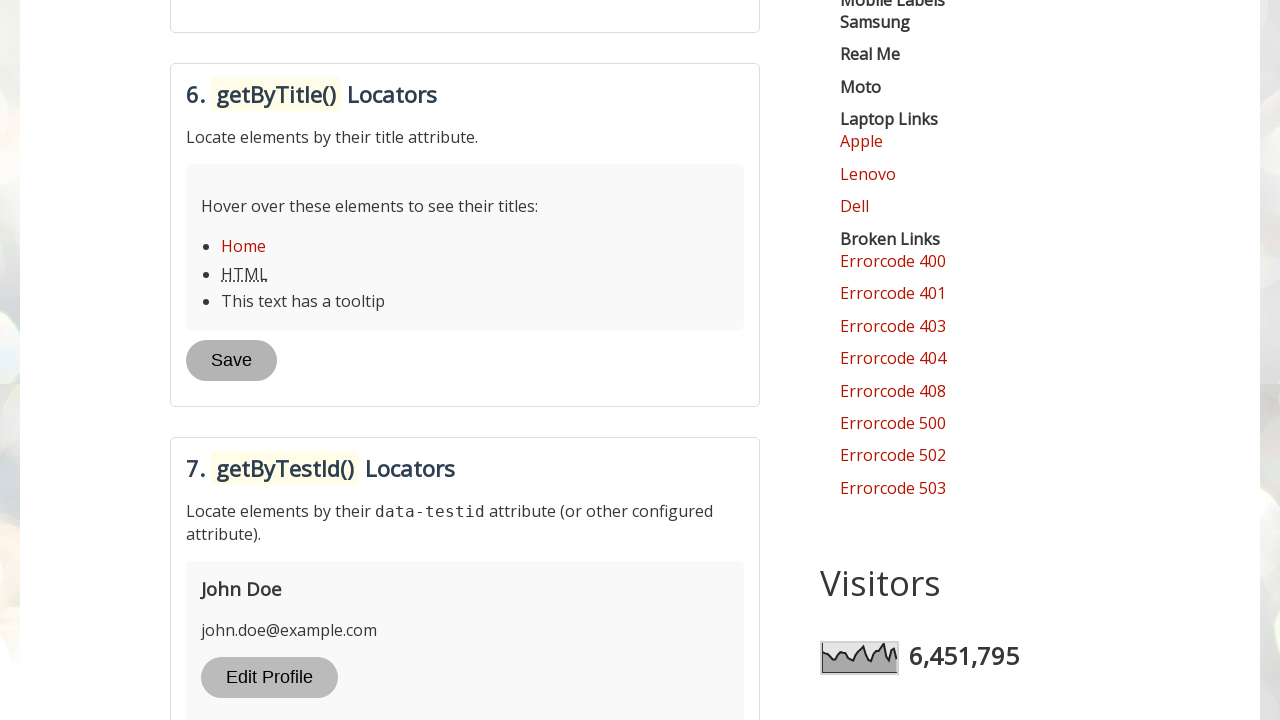

Waited for product grid element to appear
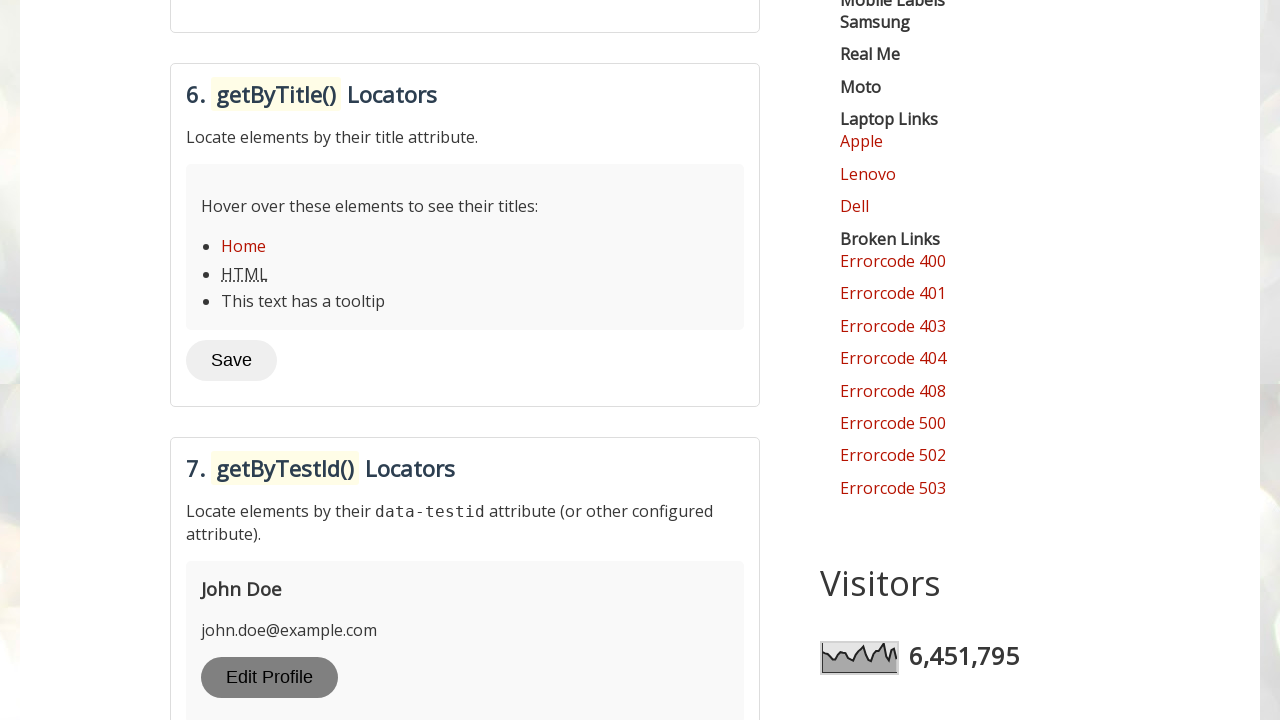

Waited for main navigation element to appear
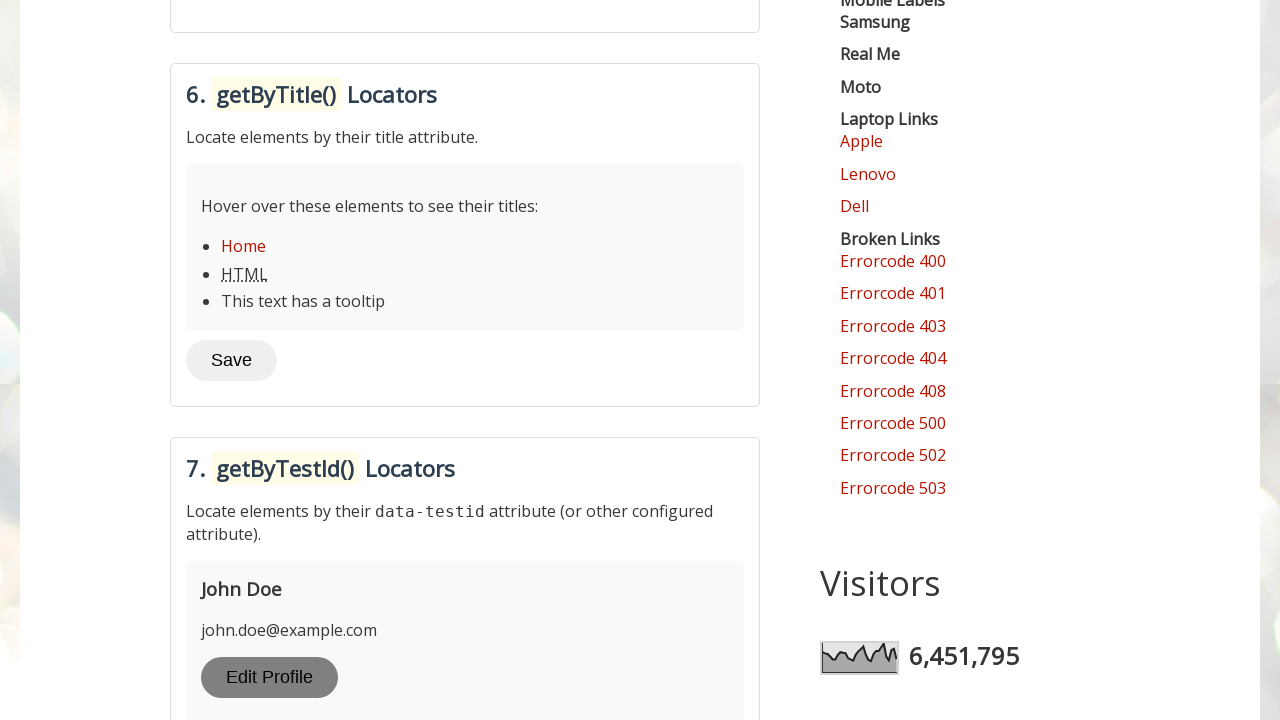

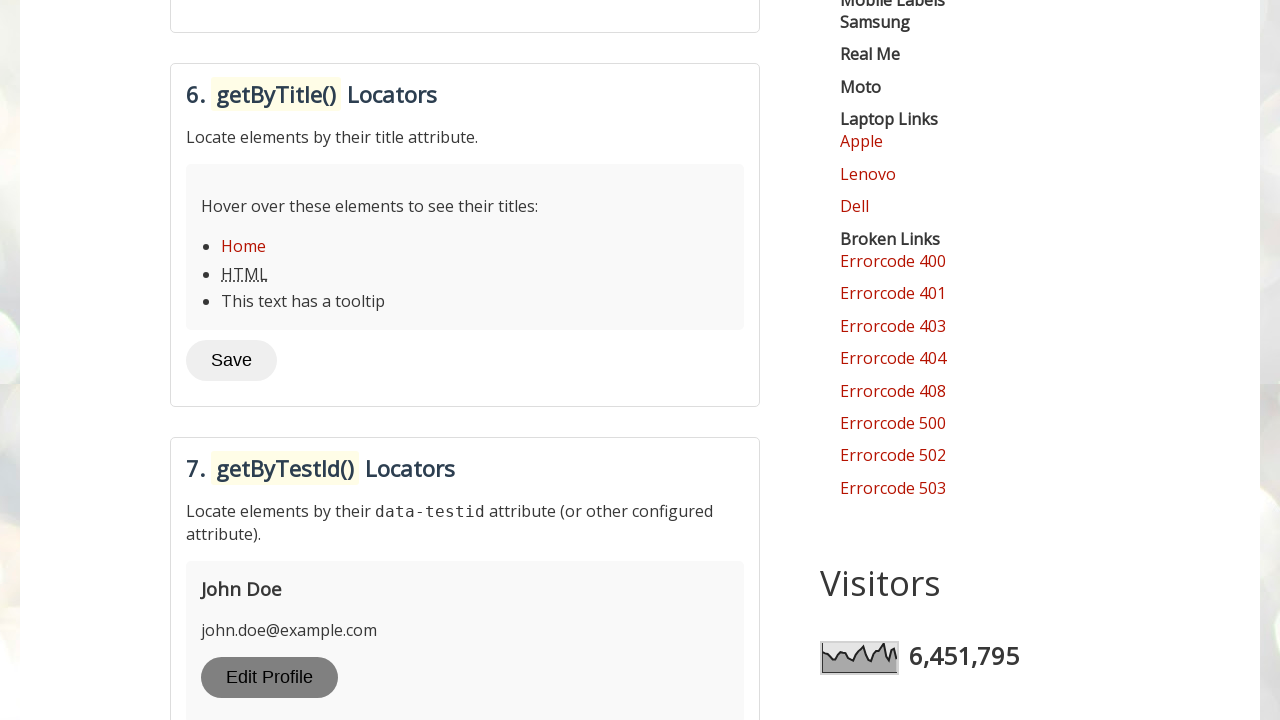